Tests a text box form by filling in name, email, current address, and permanent address fields, then submitting the form

Starting URL: https://demoqa.com/text-box

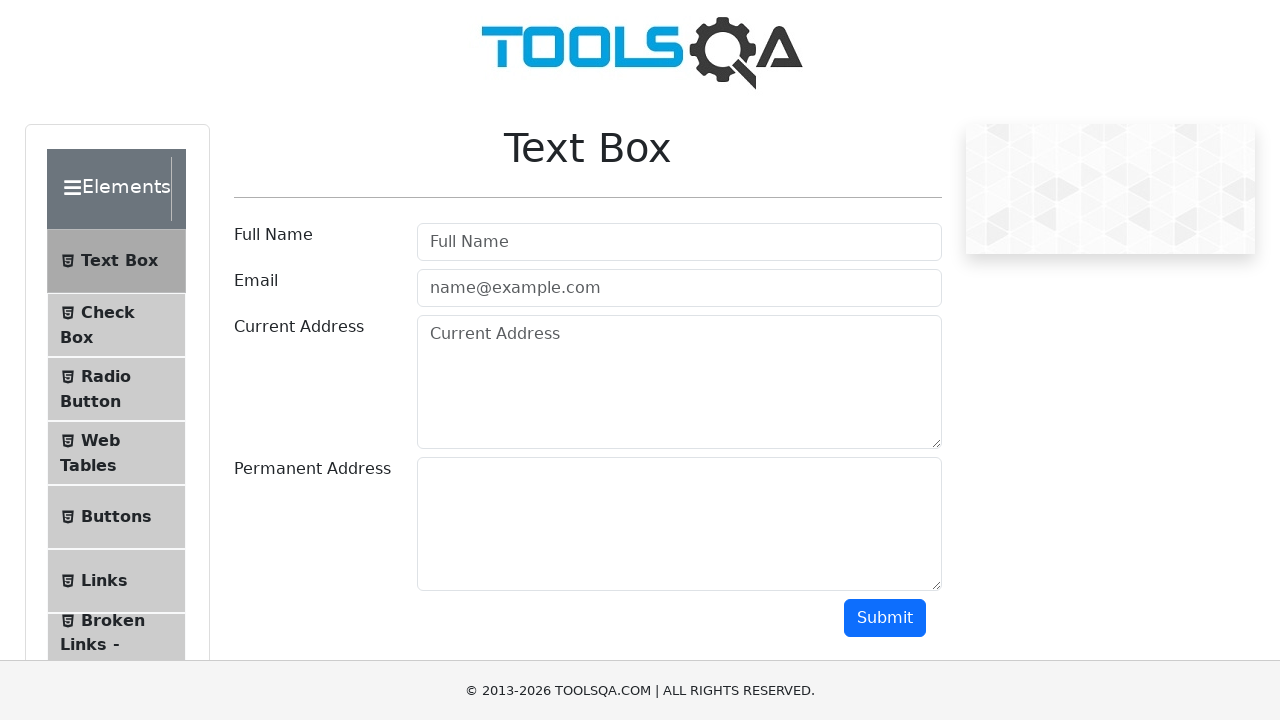

Filled in user name field with 'Michael' on //input[@type='text' and @id='userName']
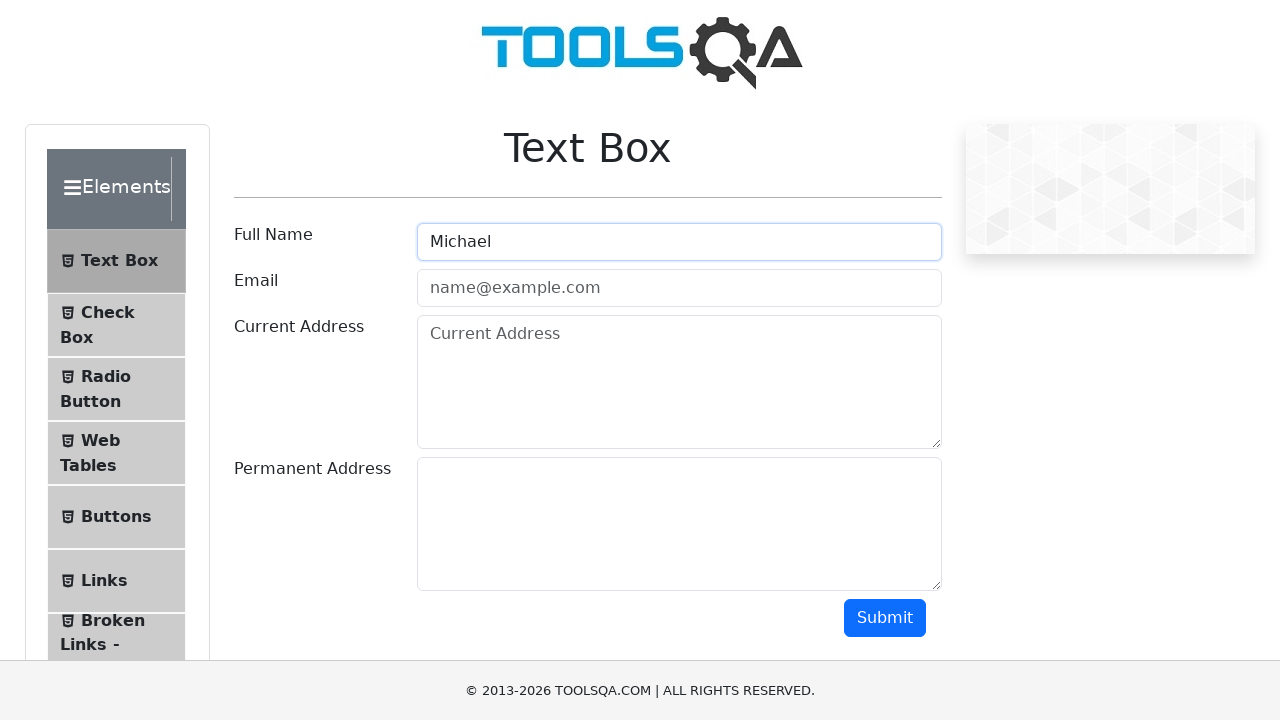

Filled in email field with 'testuser.automation@gmail.com' on //input[@id='userEmail' and @type='email']
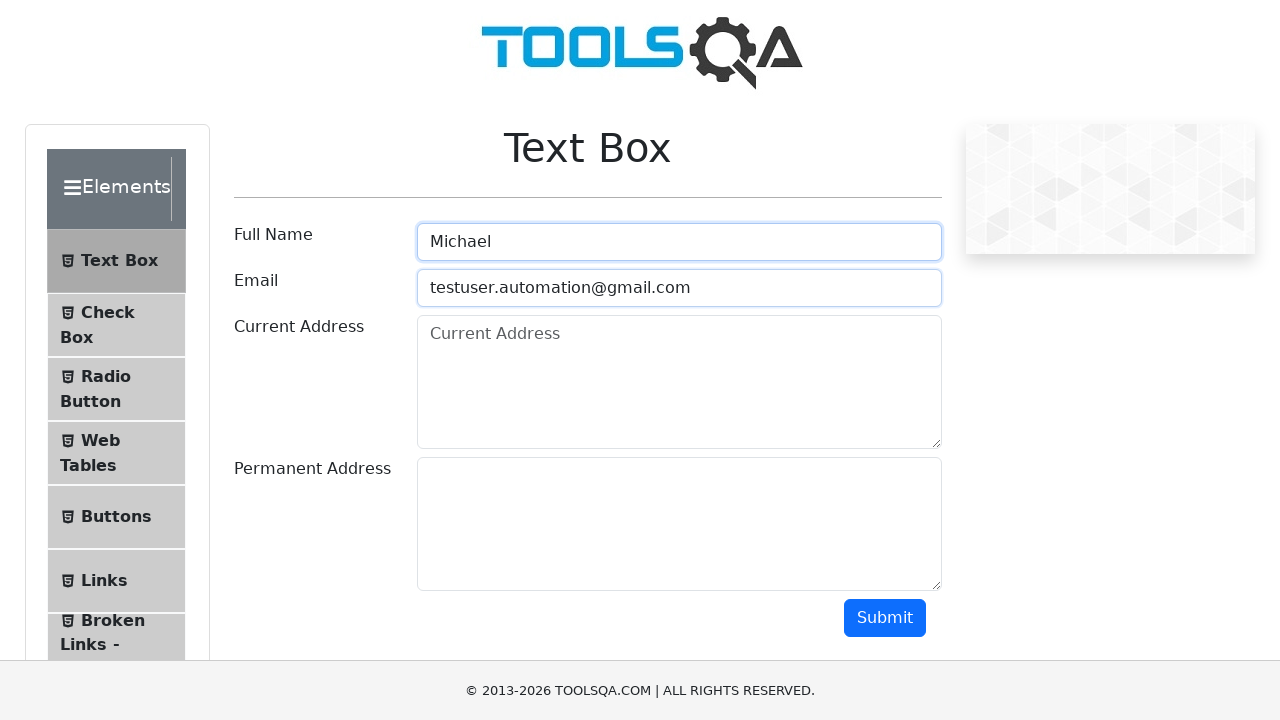

Filled in current address field with 'Calle 10 # 9 - 47' on //textarea[contains(@id,'currentAddress') and @placeholder='Current Address']
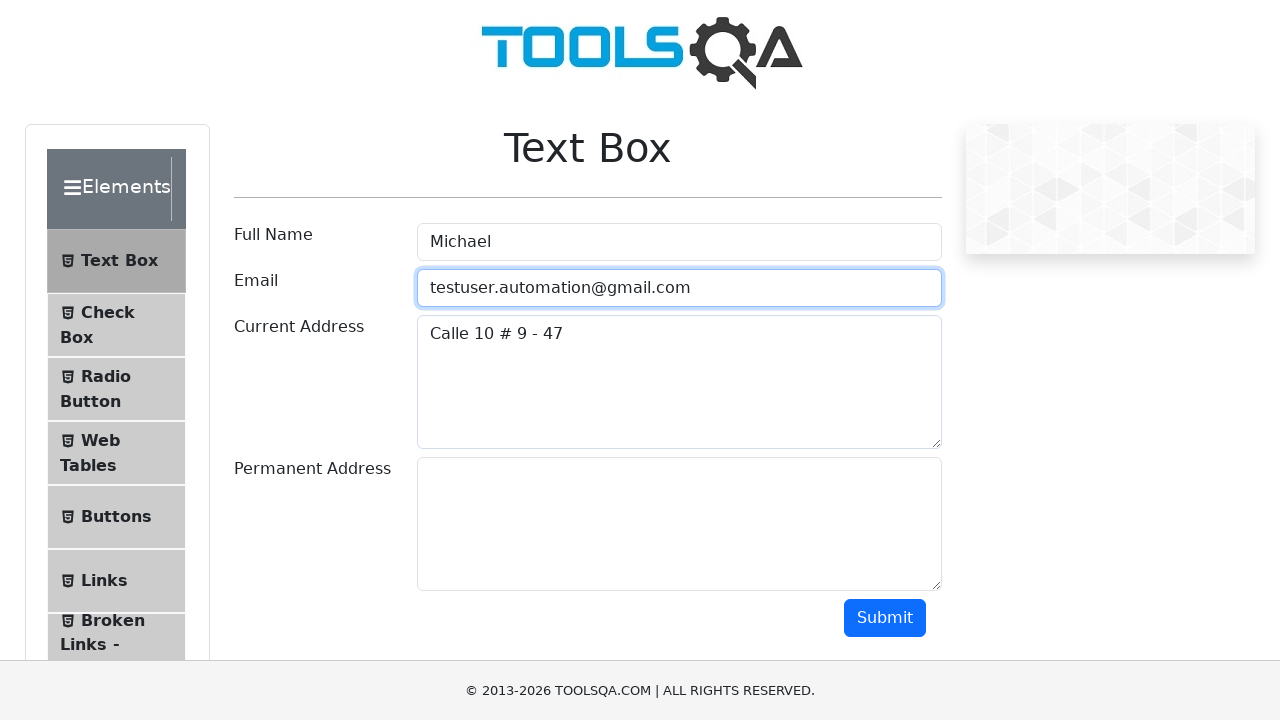

Scrolled down to reveal the rest of the form
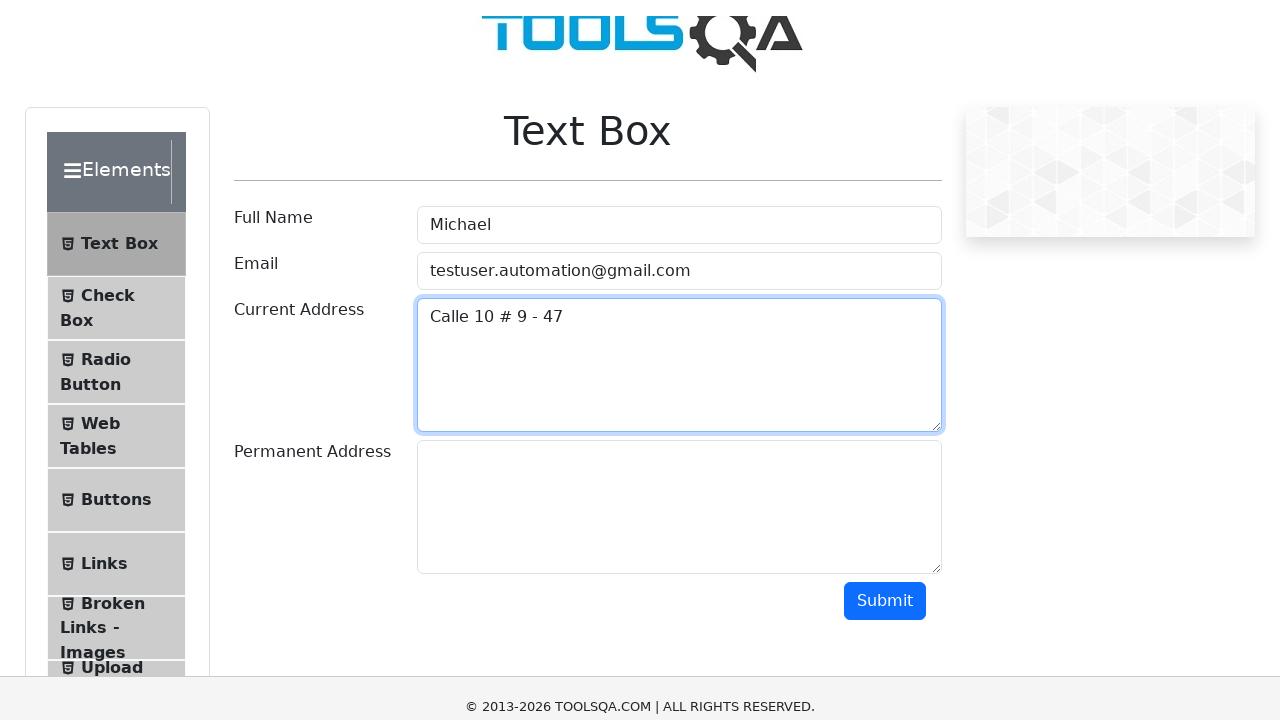

Filled in permanent address field with 'Calle 30 # 80 - 110' on //textarea[@id='permanentAddress']
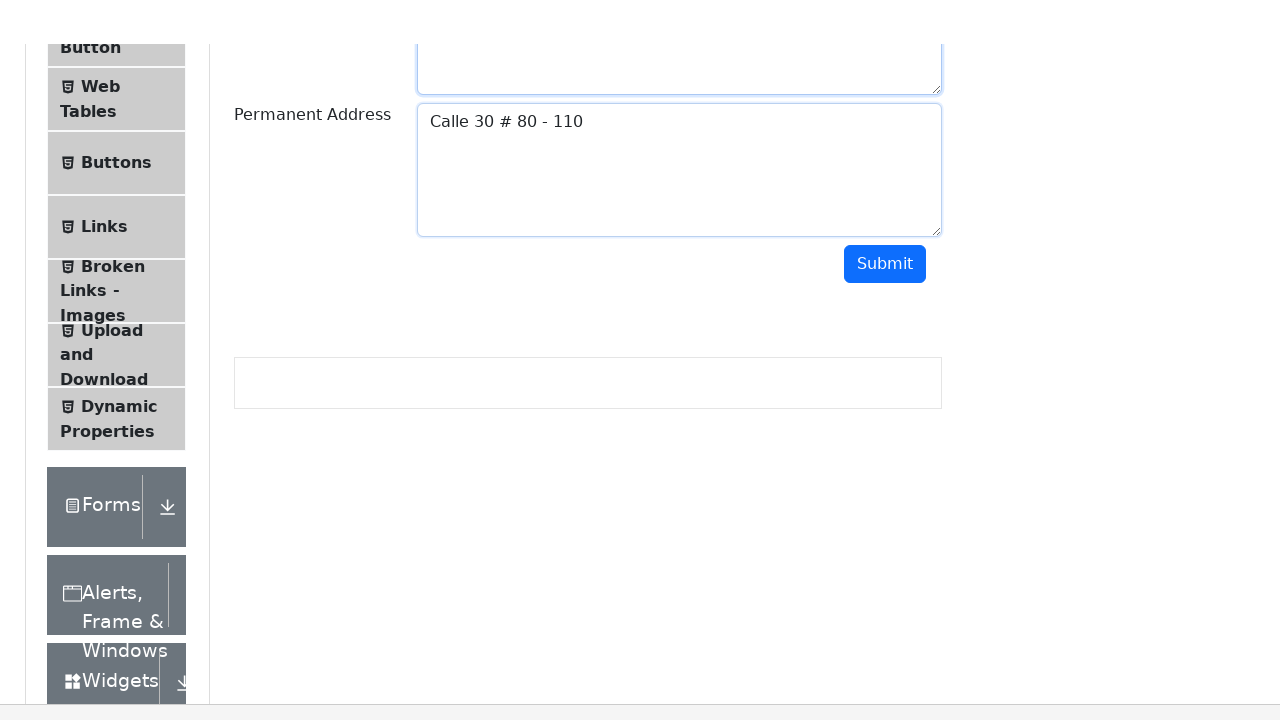

Clicked the submit button to submit the form at (885, 218) on xpath=//button[contains(@id,'submit') and @type='button']
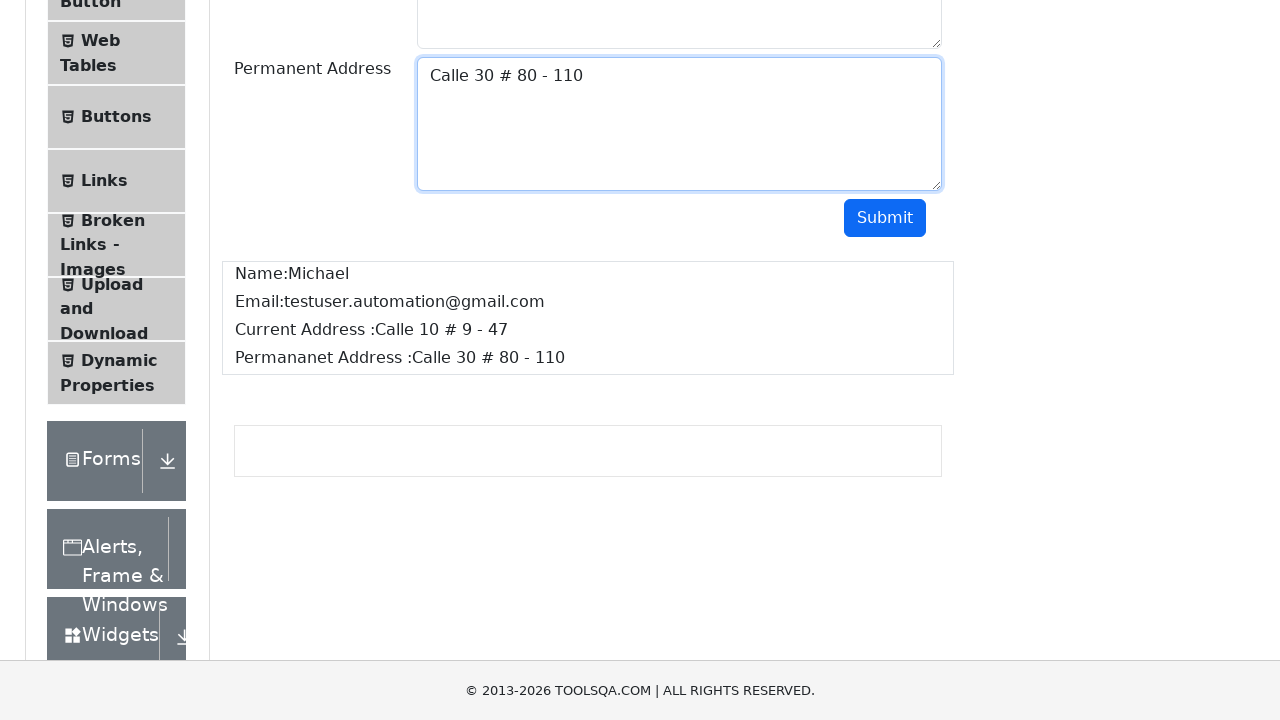

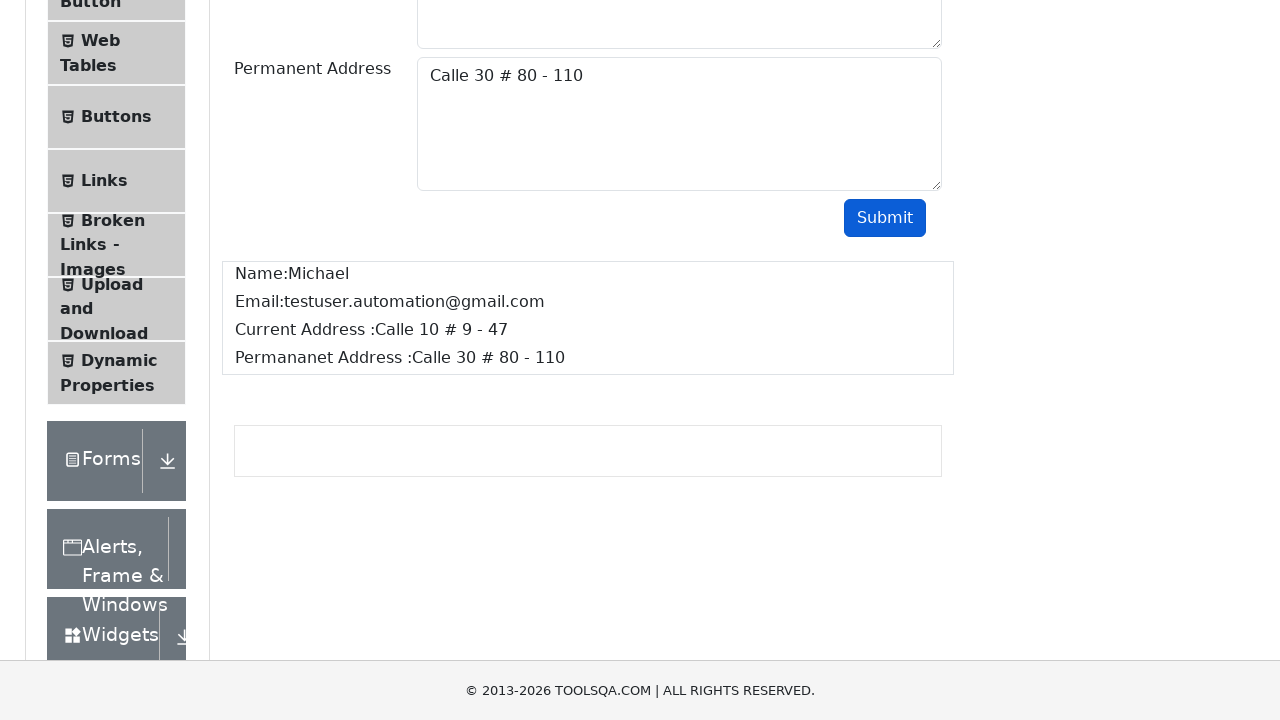